Tests filtering to display only active (incomplete) items

Starting URL: https://demo.playwright.dev/todomvc

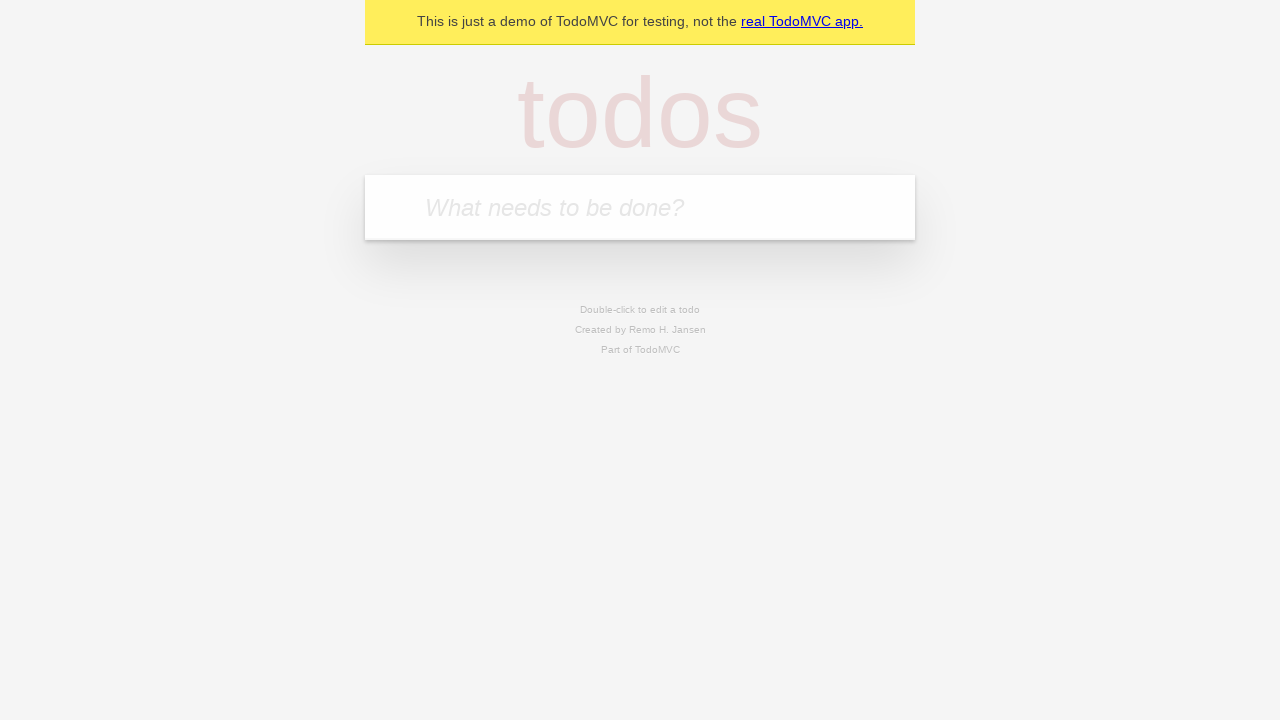

Filled new todo field with 'buy some cheese' on internal:attr=[placeholder="What needs to be done?"i]
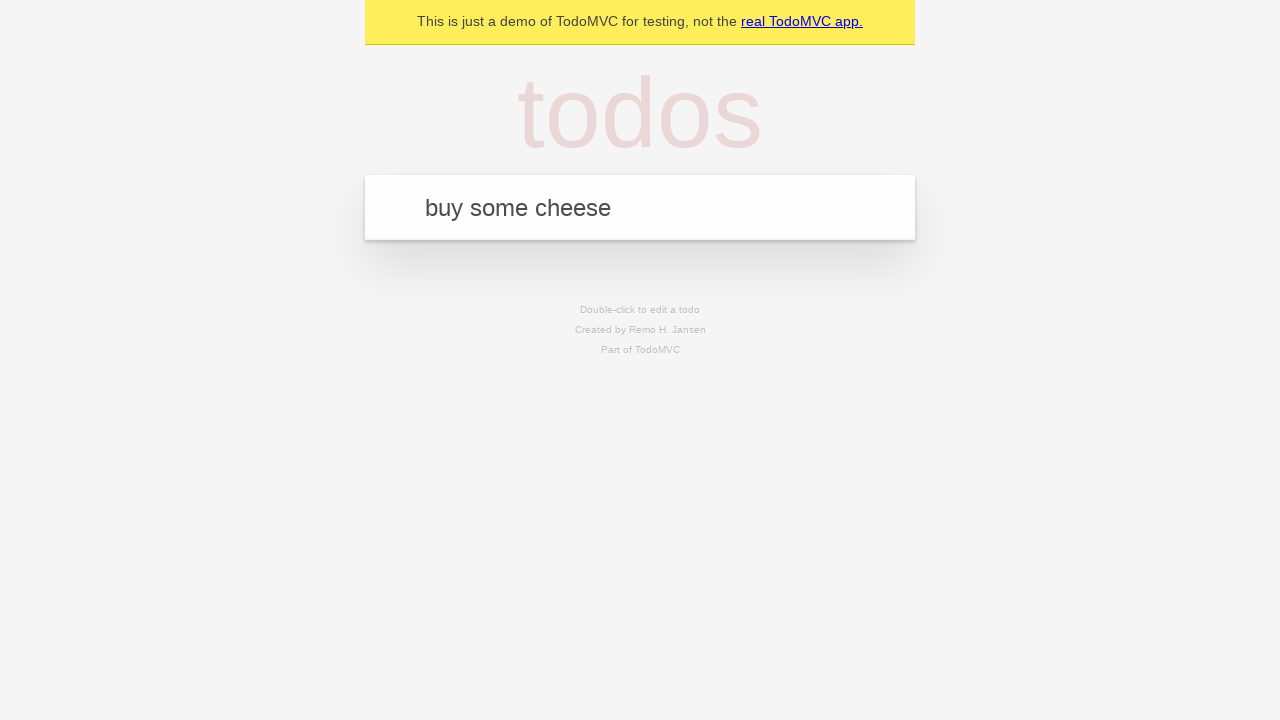

Pressed Enter to create todo 'buy some cheese' on internal:attr=[placeholder="What needs to be done?"i]
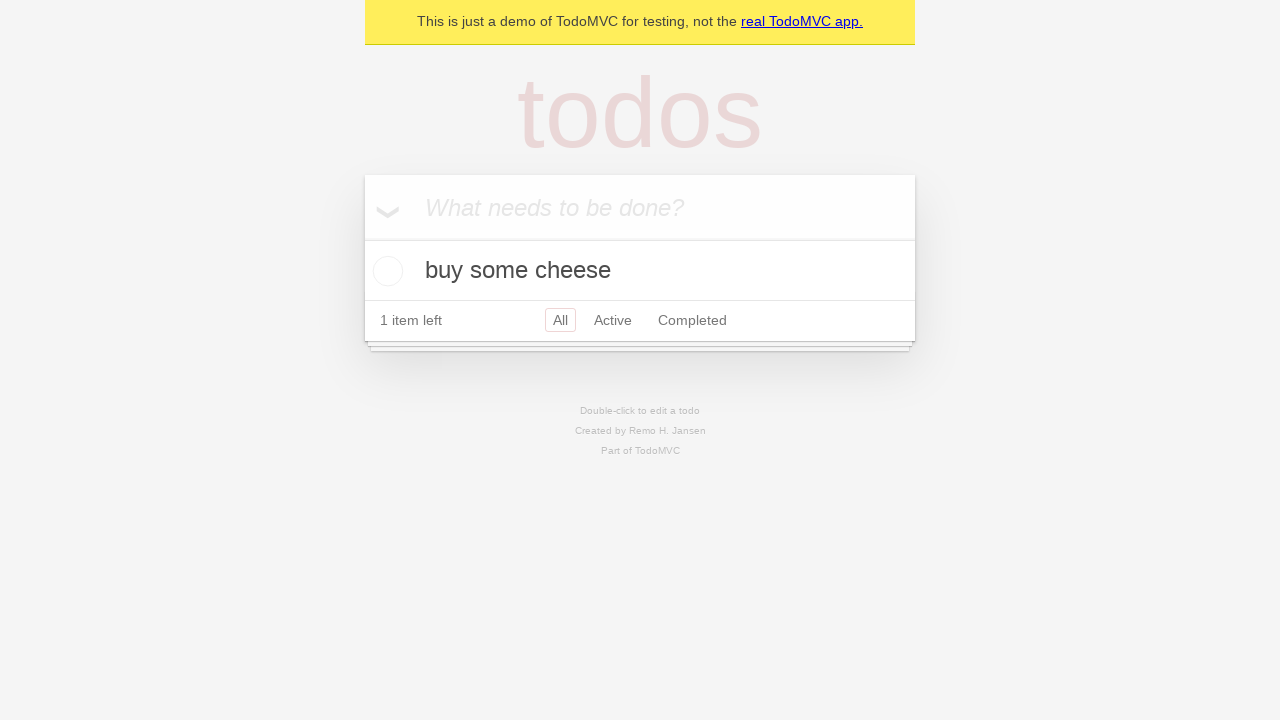

Filled new todo field with 'feed the cat' on internal:attr=[placeholder="What needs to be done?"i]
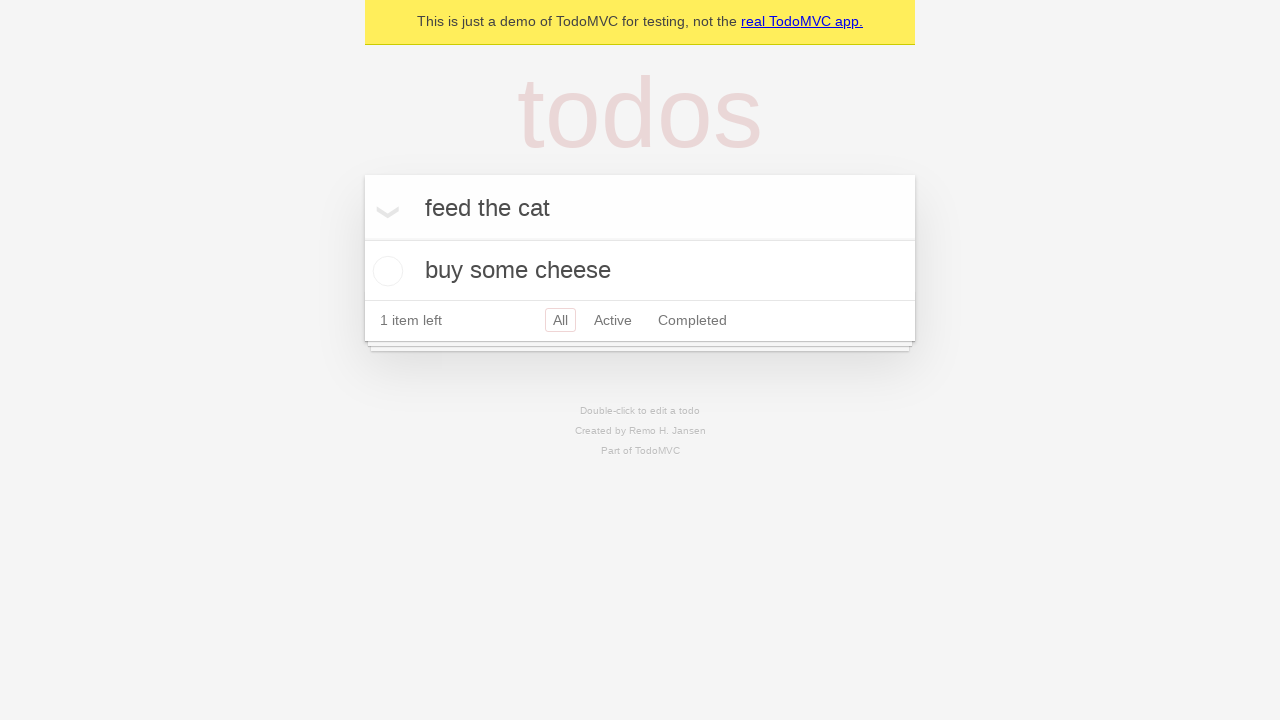

Pressed Enter to create todo 'feed the cat' on internal:attr=[placeholder="What needs to be done?"i]
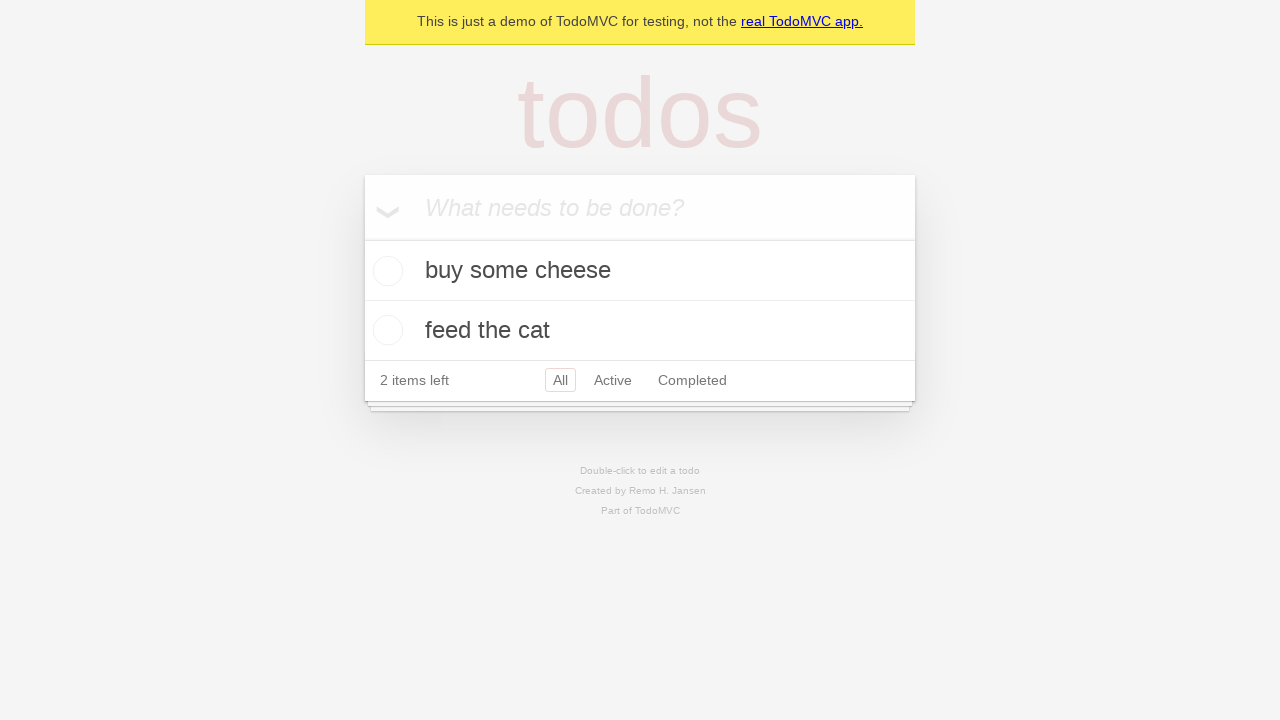

Filled new todo field with 'book a doctors appointment' on internal:attr=[placeholder="What needs to be done?"i]
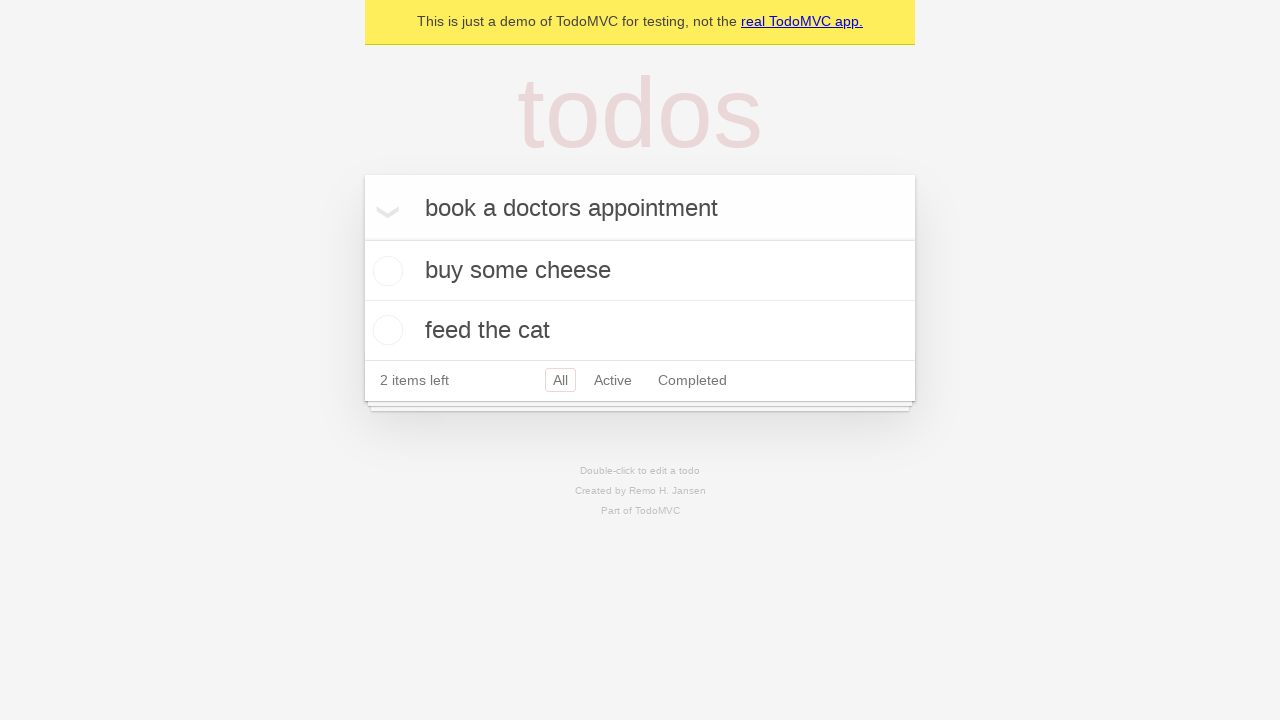

Pressed Enter to create todo 'book a doctors appointment' on internal:attr=[placeholder="What needs to be done?"i]
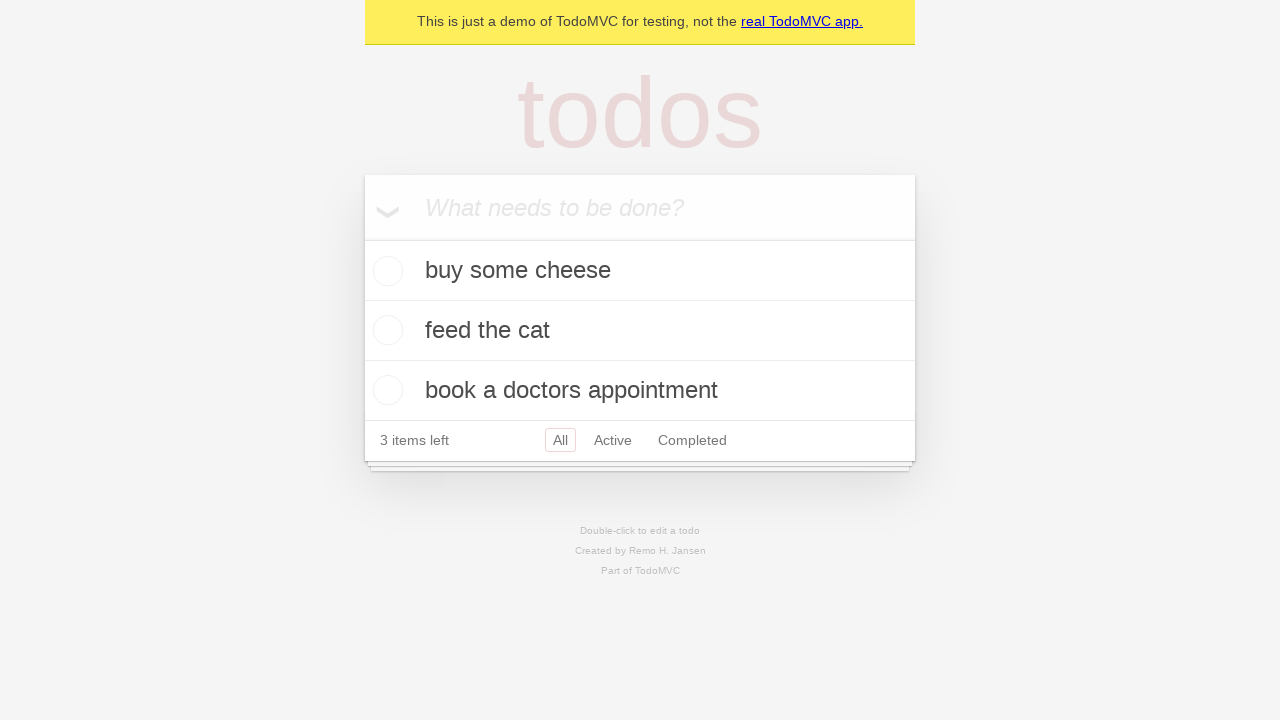

Checked the second todo item as completed at (385, 330) on internal:testid=[data-testid="todo-item"s] >> nth=1 >> internal:role=checkbox
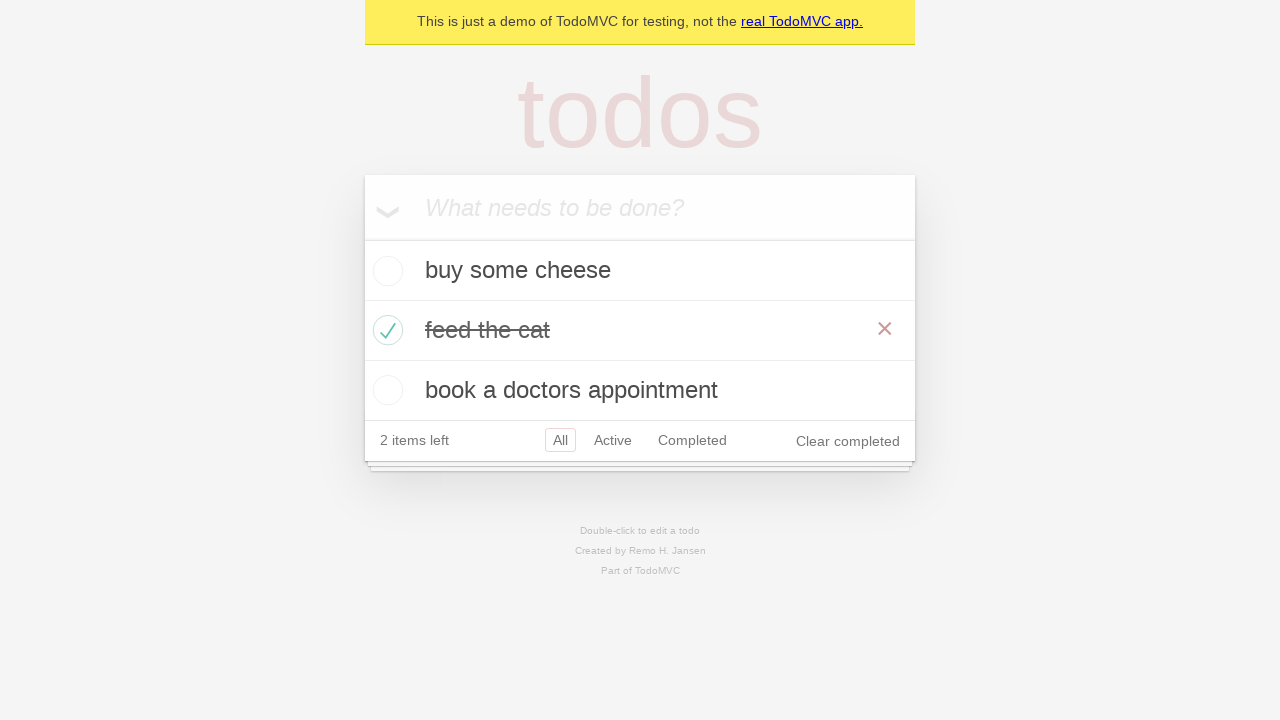

Clicked Active filter to display only incomplete items at (613, 440) on internal:role=link[name="Active"i]
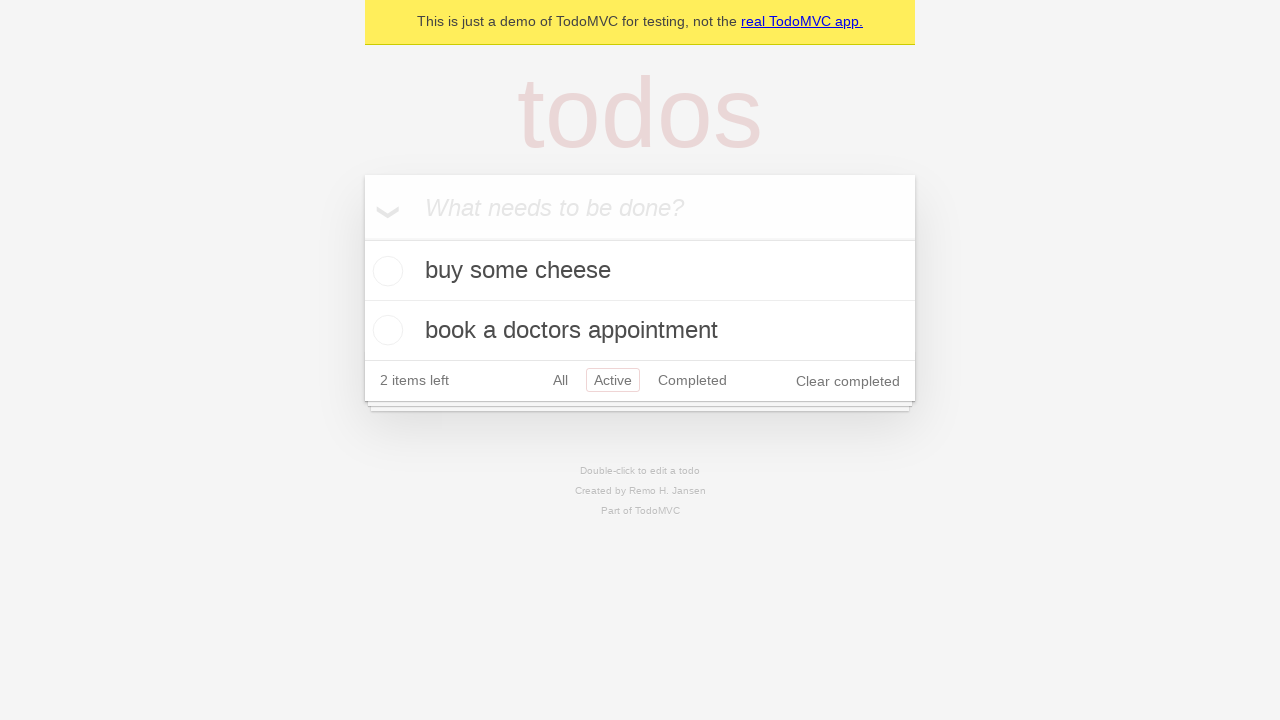

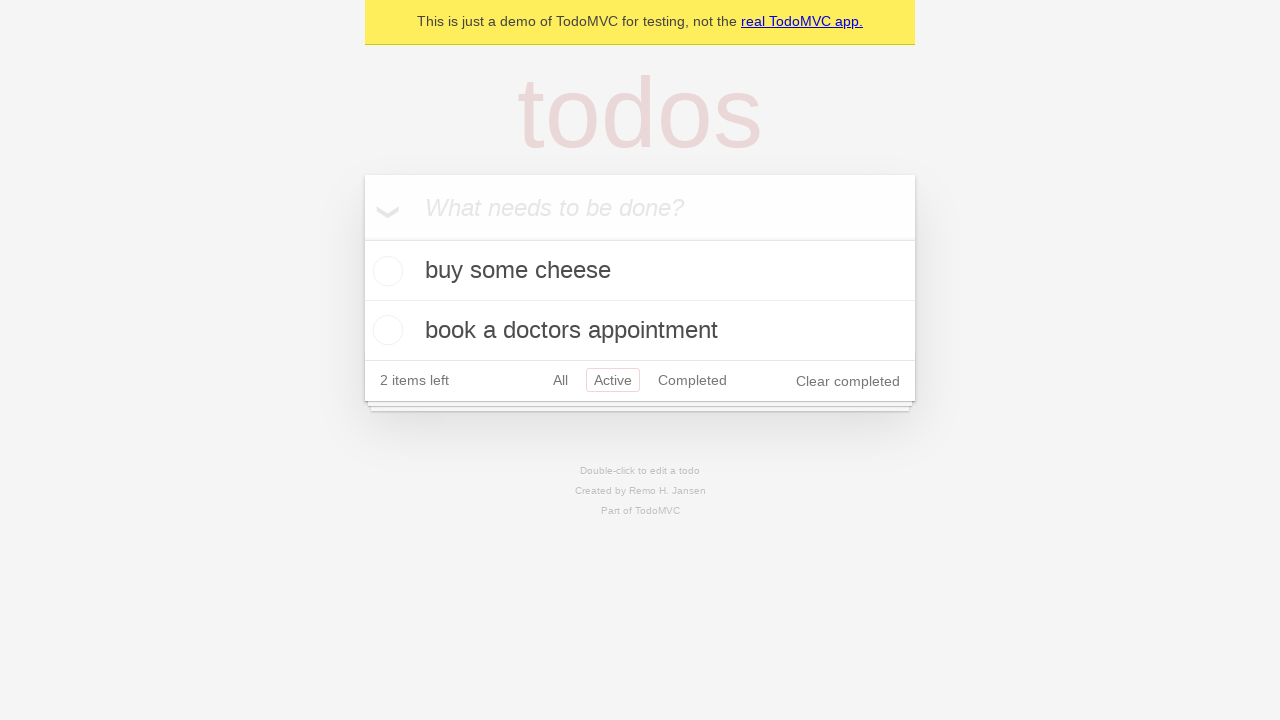